Automates a text-to-speech website by entering text, setting speech speed, and triggering the speech synthesis

Starting URL: https://ttsmp3.com/ai

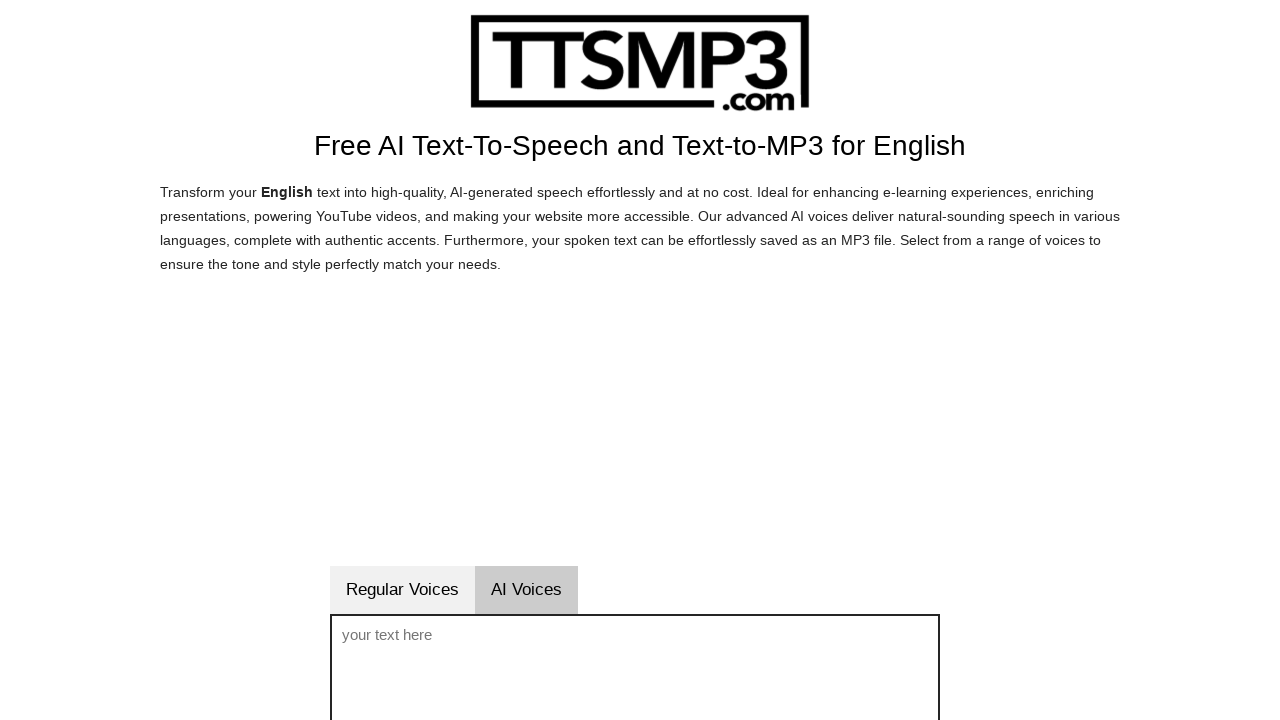

Filled text input field with 'Hello, this is a test message' on #voicetext
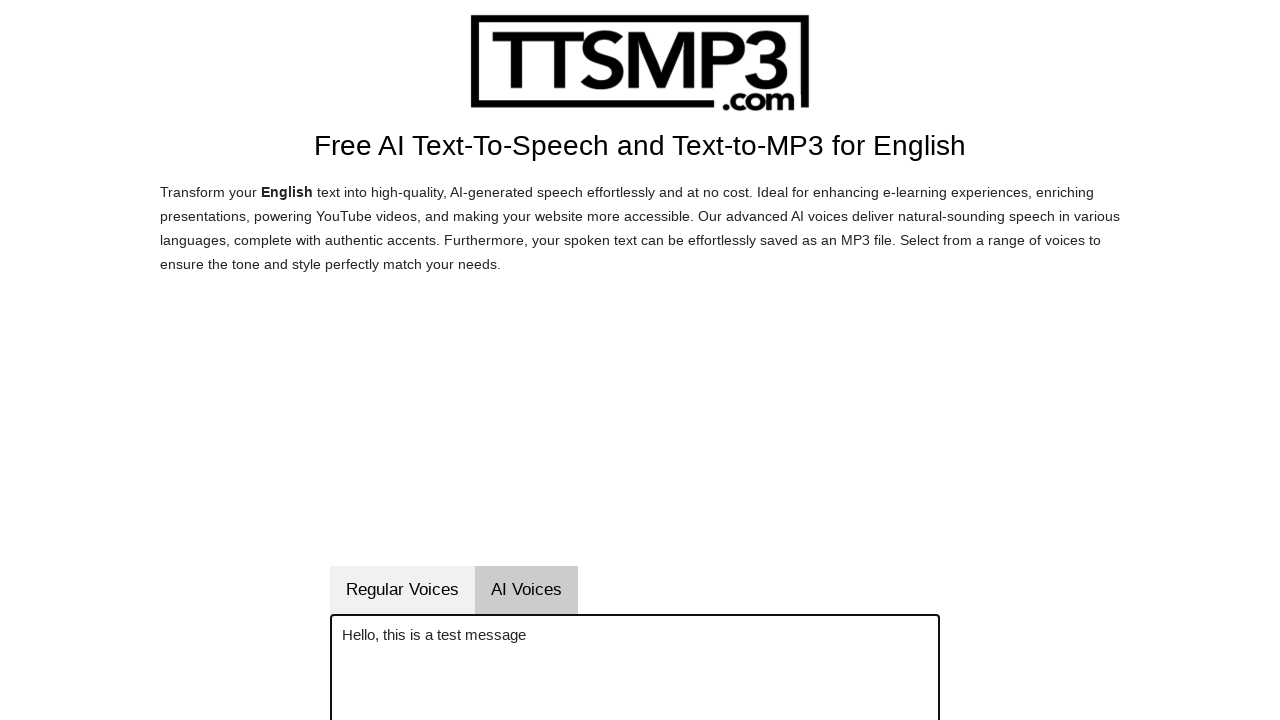

Set speech speed to 1.0 using JavaScript
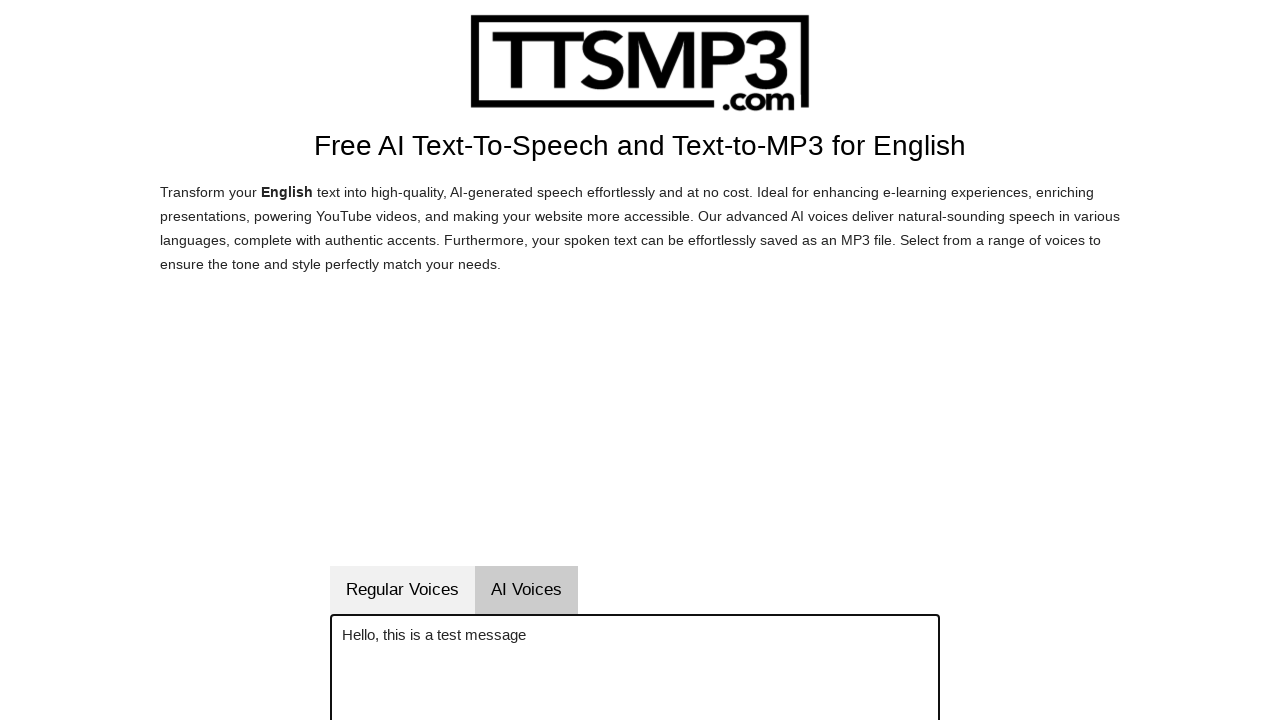

Clicked the 'Read' button to trigger text-to-speech synthesis at (694, 360) on #vorlesenbutton
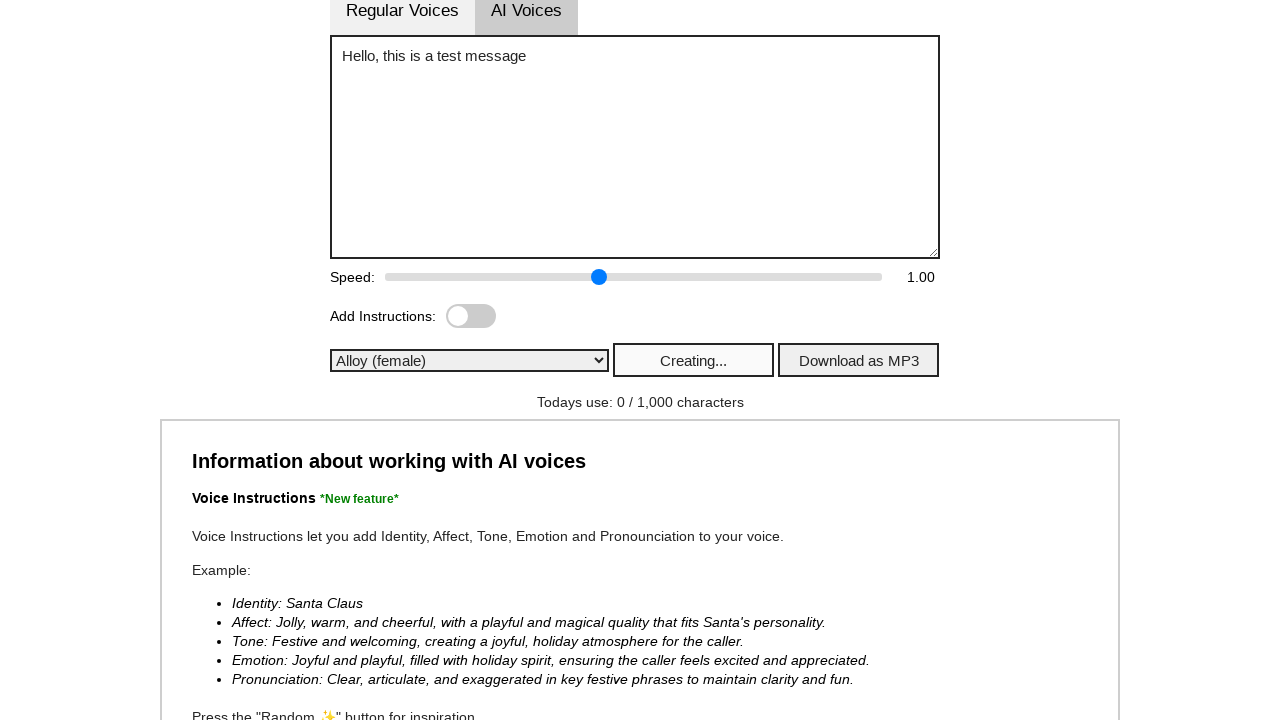

Text-to-speech synthesis completed and button returned to 'Read' state
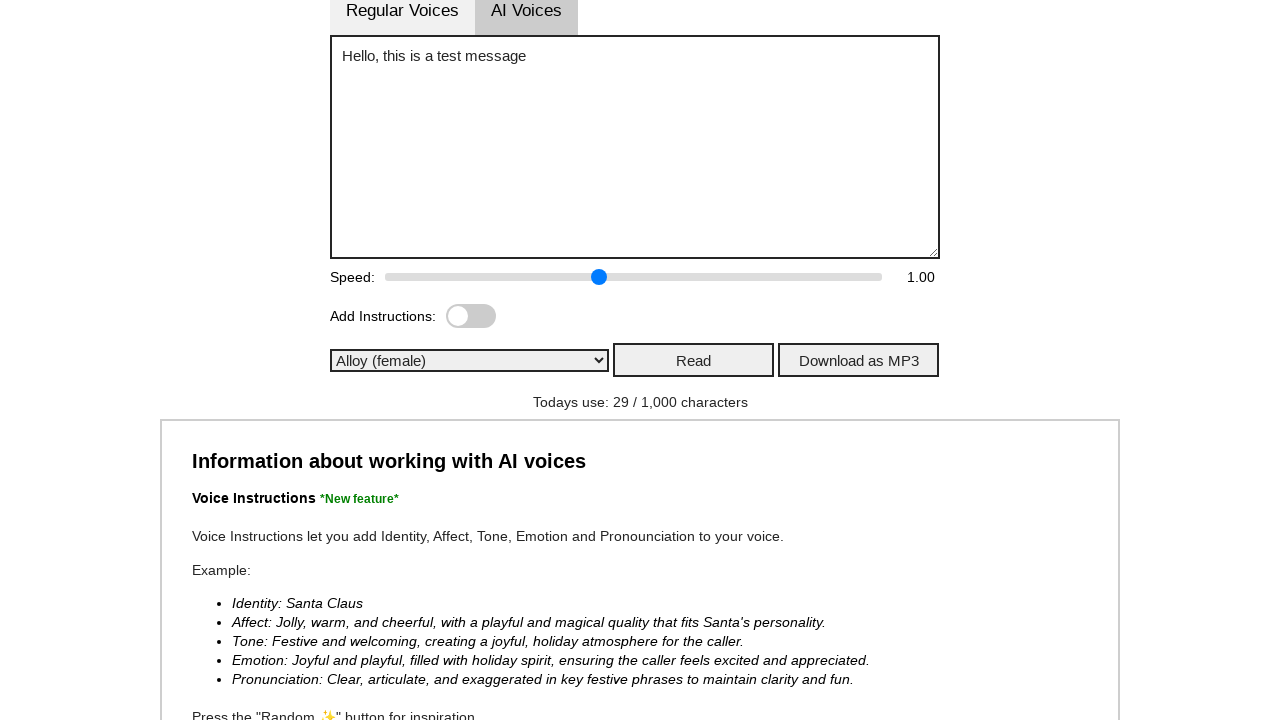

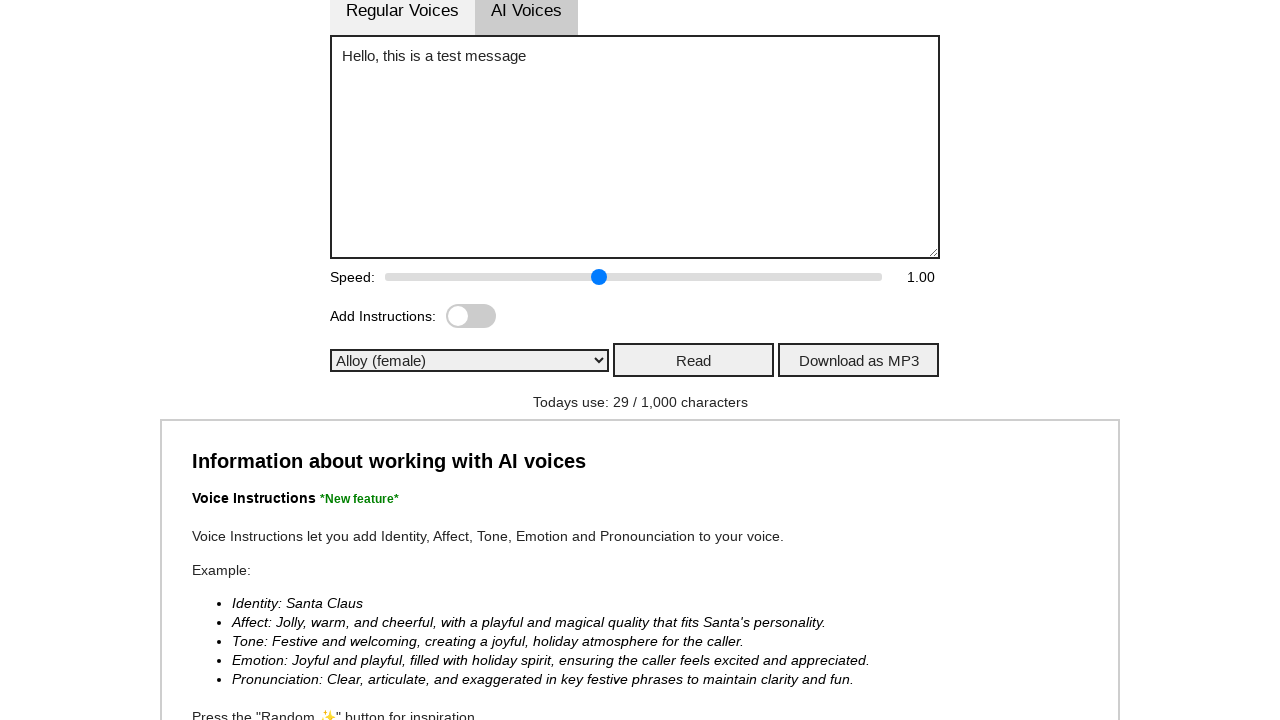